Tests alert handling functionality by interacting with different types of JavaScript alerts (simple alert, confirm dialog, and prompt dialog)

Starting URL: http://demo.automationtesting.in/Alerts.html

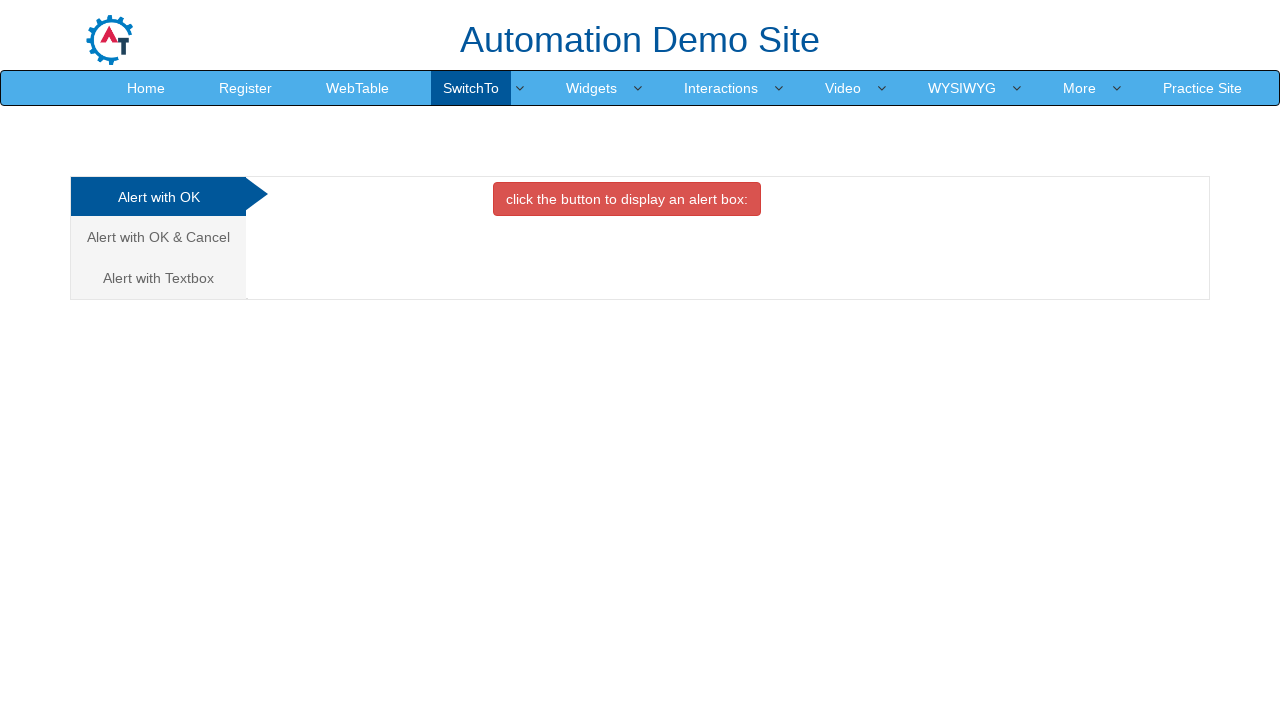

Clicked button to trigger simple alert at (627, 199) on button.btn.btn-danger
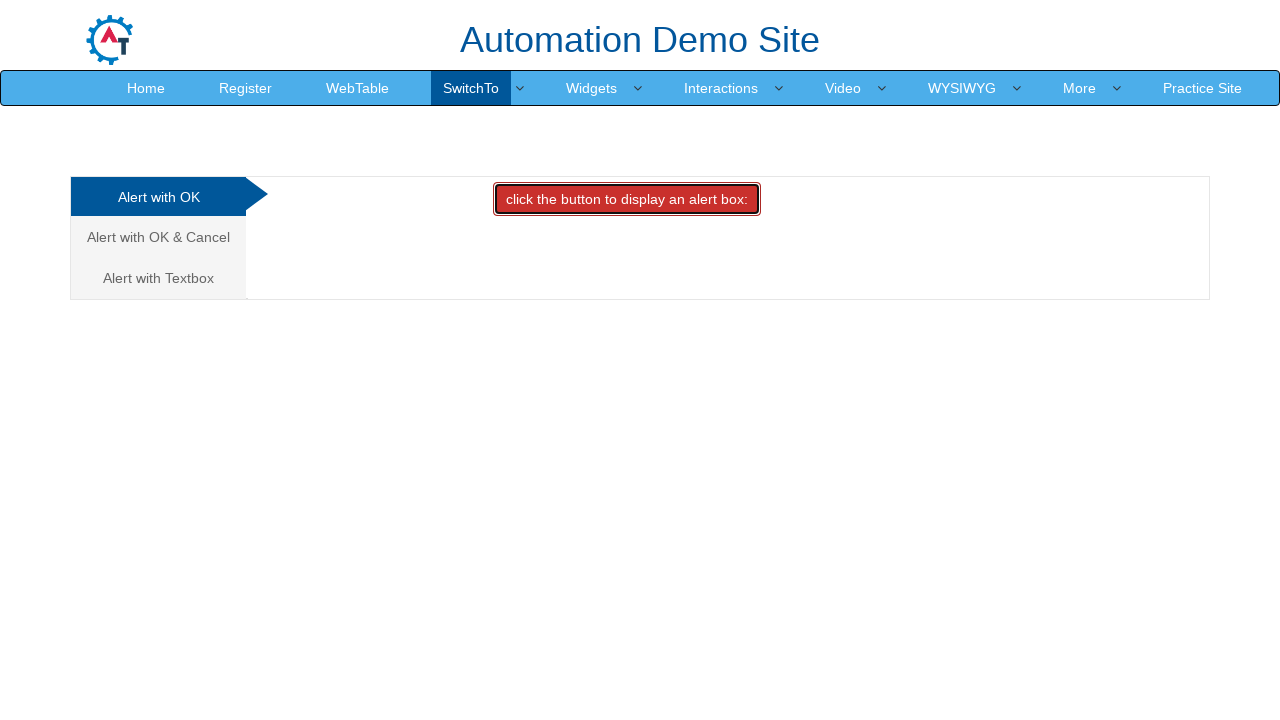

Set up dialog handler to accept simple alert
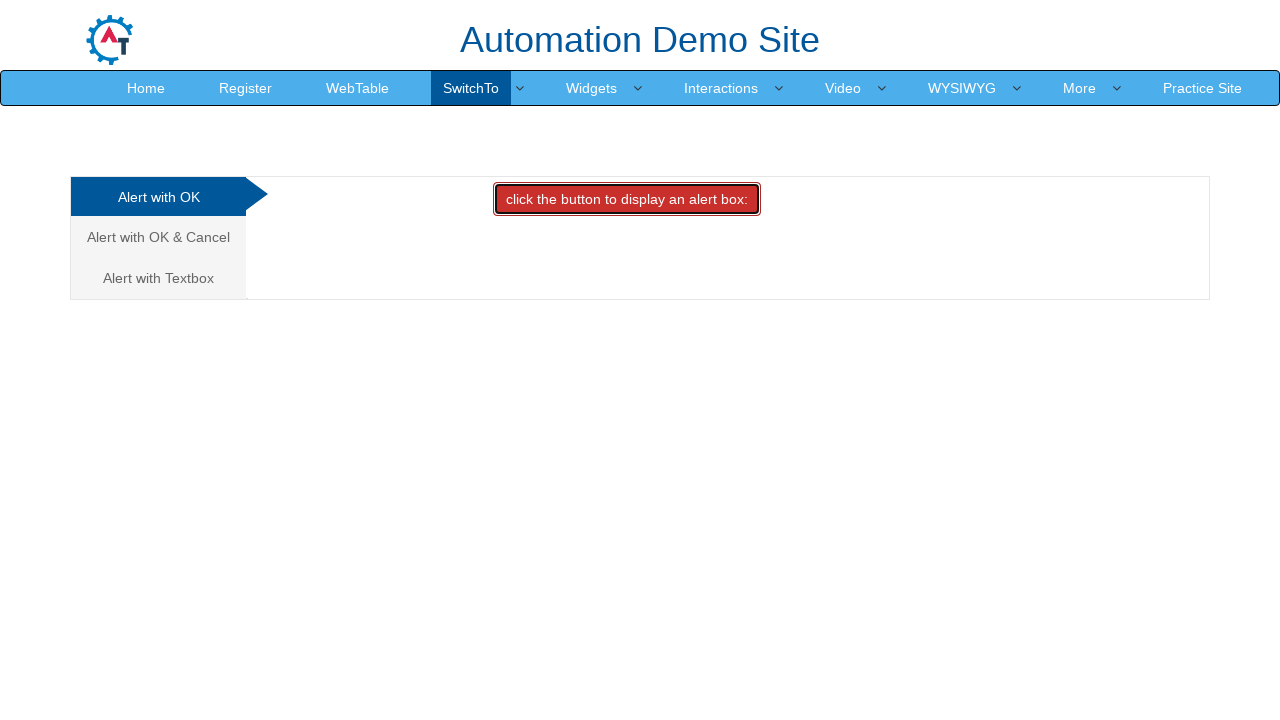

Navigated to confirm alert section at (158, 237) on (//a[@class='analystic'])[2]
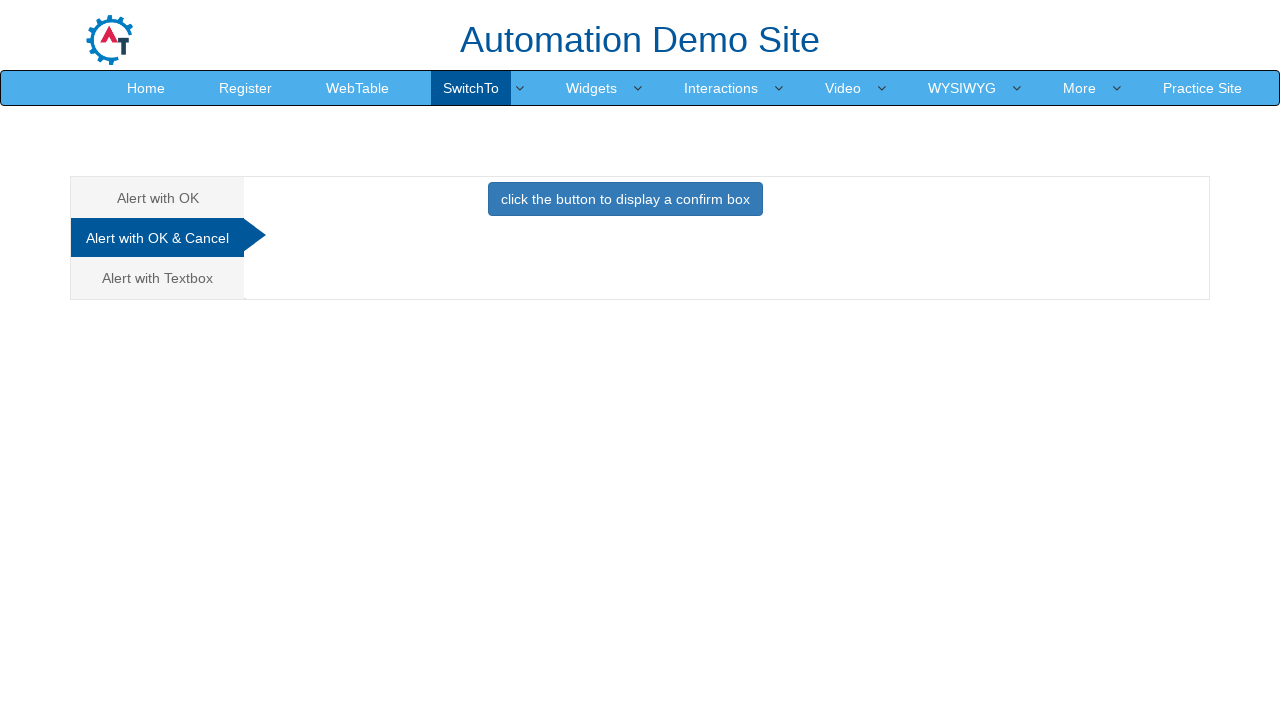

Clicked button to trigger confirm dialog at (625, 199) on button.btn.btn-primary
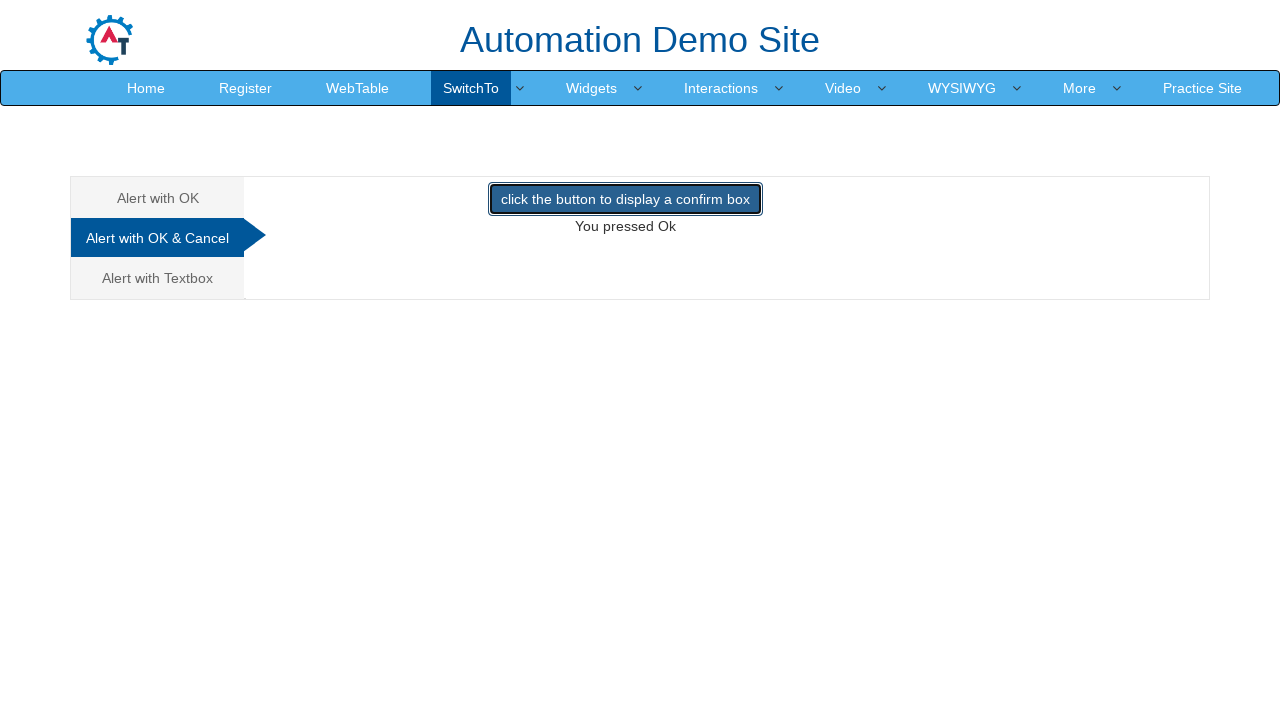

Set up dialog handler to dismiss confirm dialog
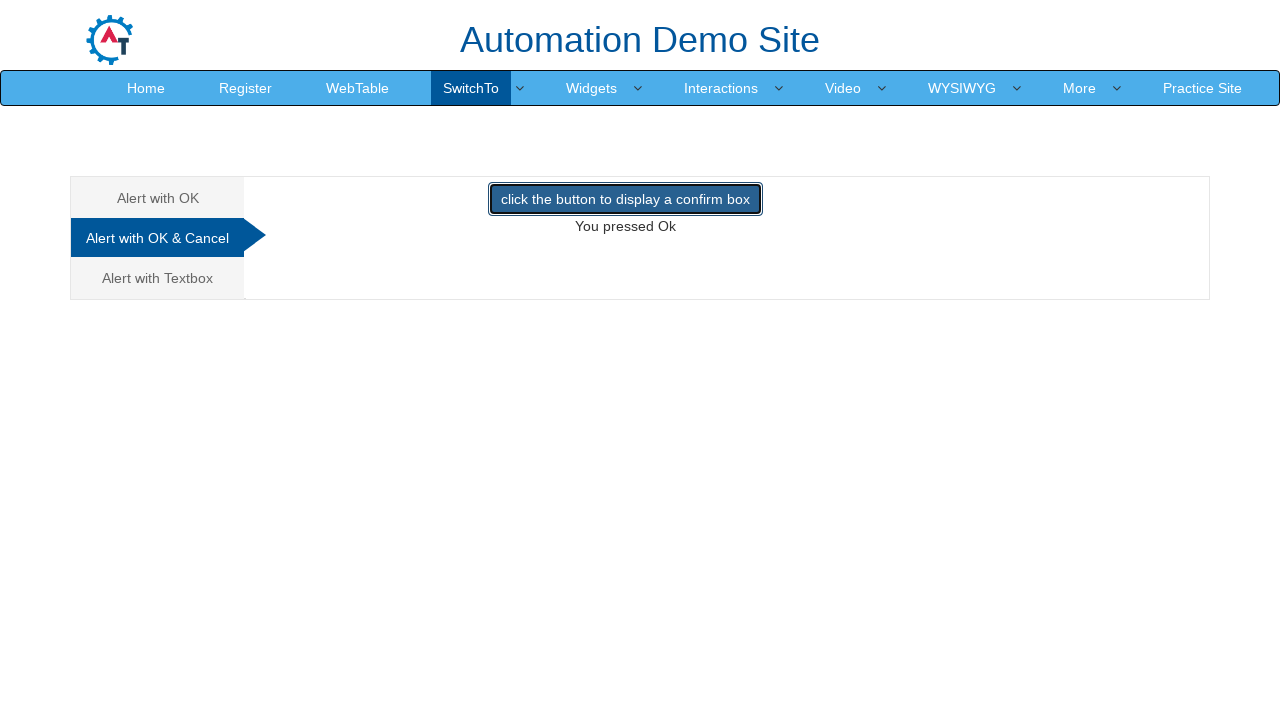

Navigated to prompt alert section at (158, 278) on (//a[@class='analystic'])[3]
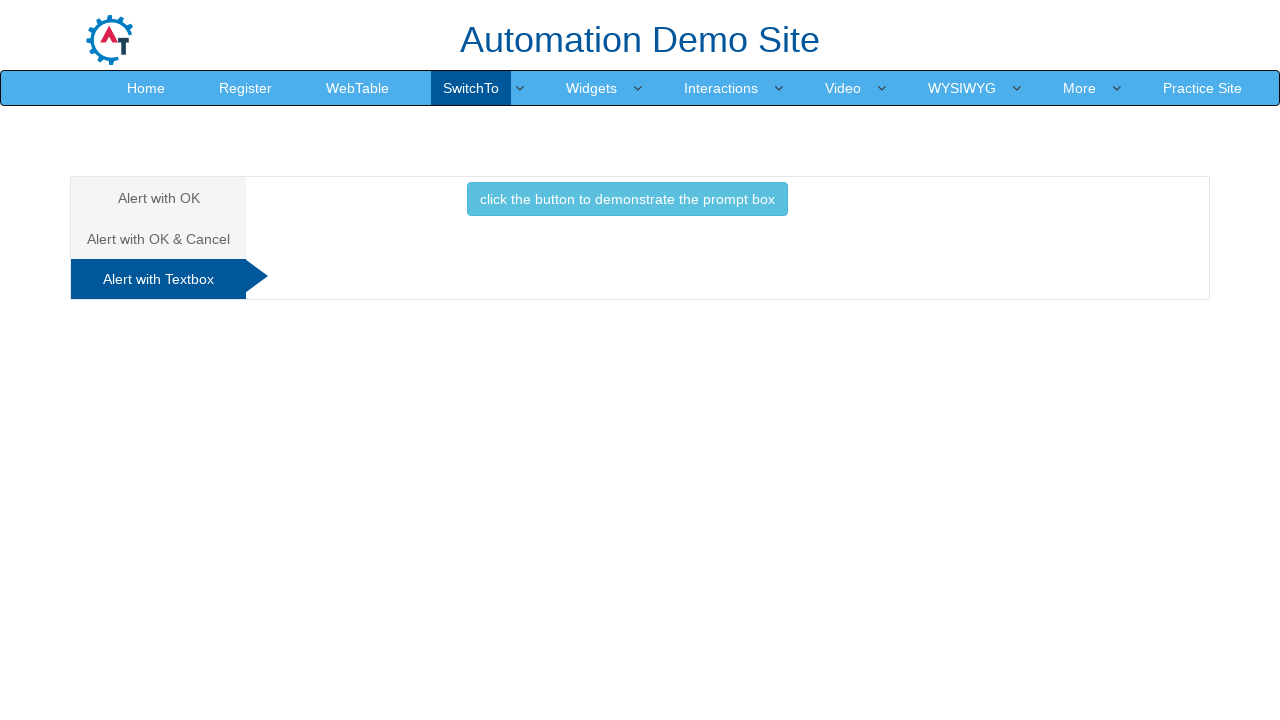

Clicked button to trigger prompt dialog at (627, 199) on xpath=//button[text()='click the button to demonstrate the prompt box ']
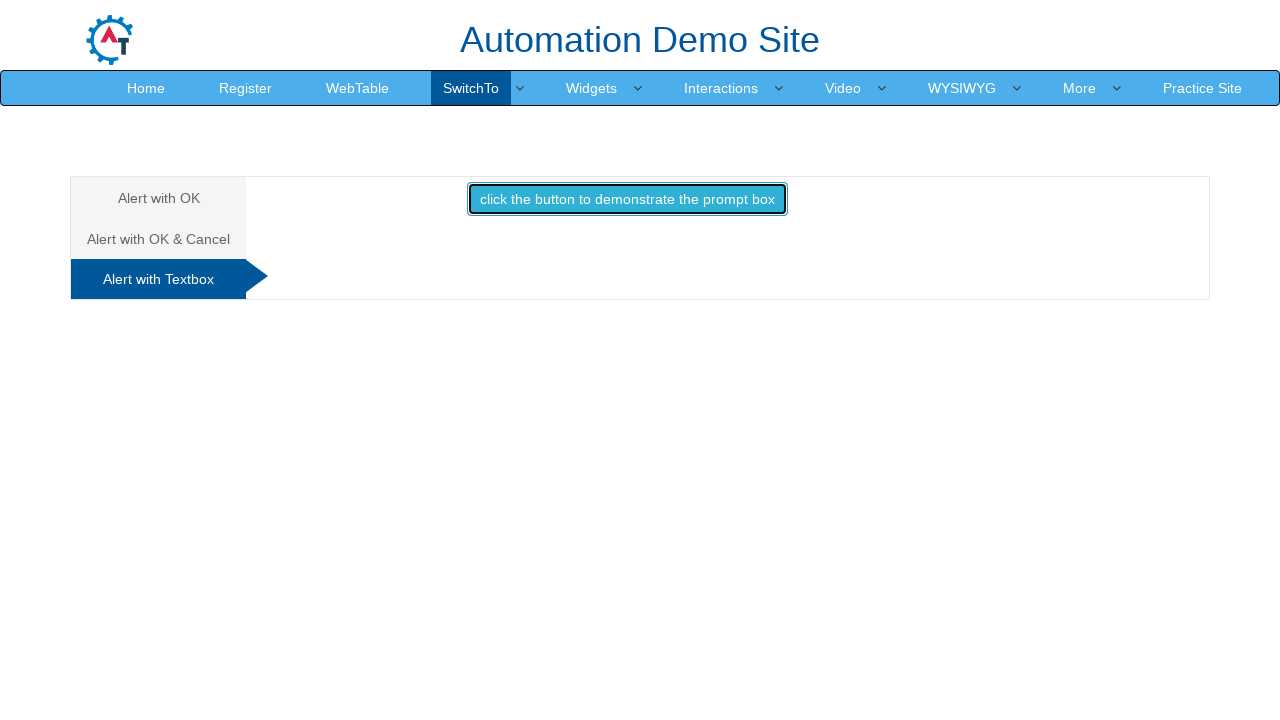

Set up dialog handler to accept prompt with text 'Automation is future'
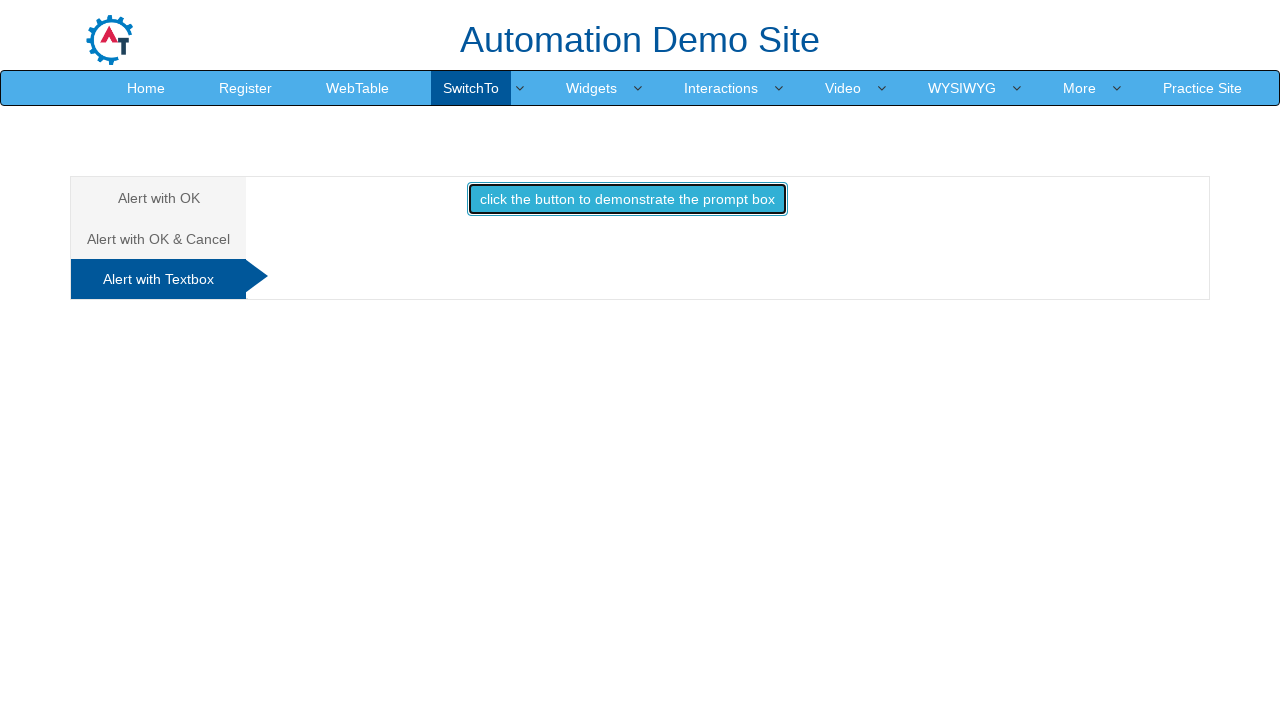

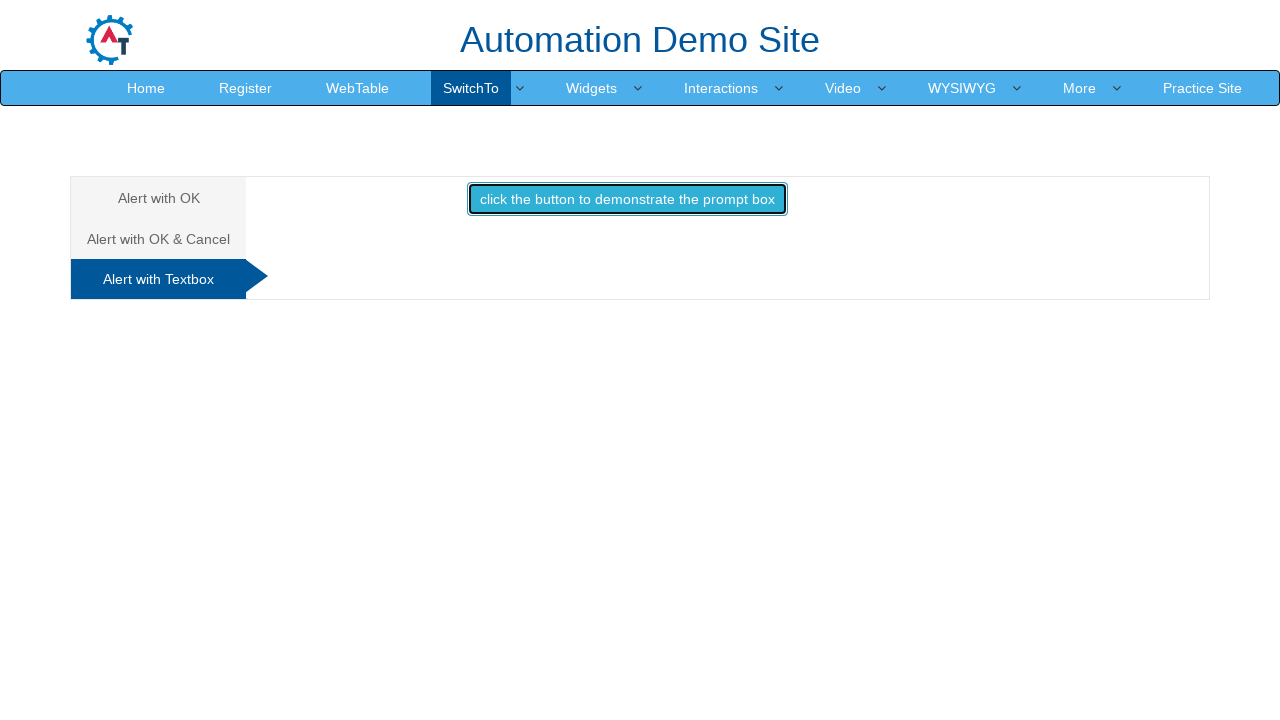